Tests a text box form by filling in user name, email, current address, and permanent address fields, then submitting the form

Starting URL: https://demoqa.com/text-box

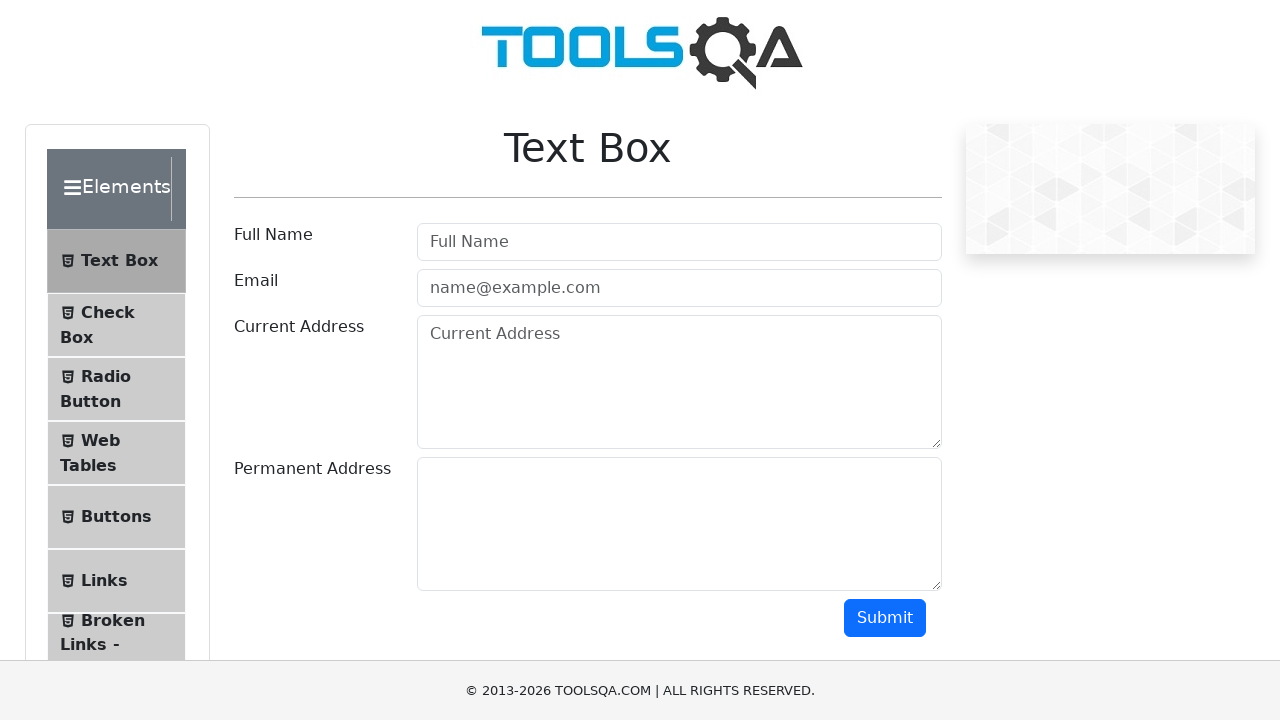

Clicked on the text box menu item at (116, 261) on li#item-0
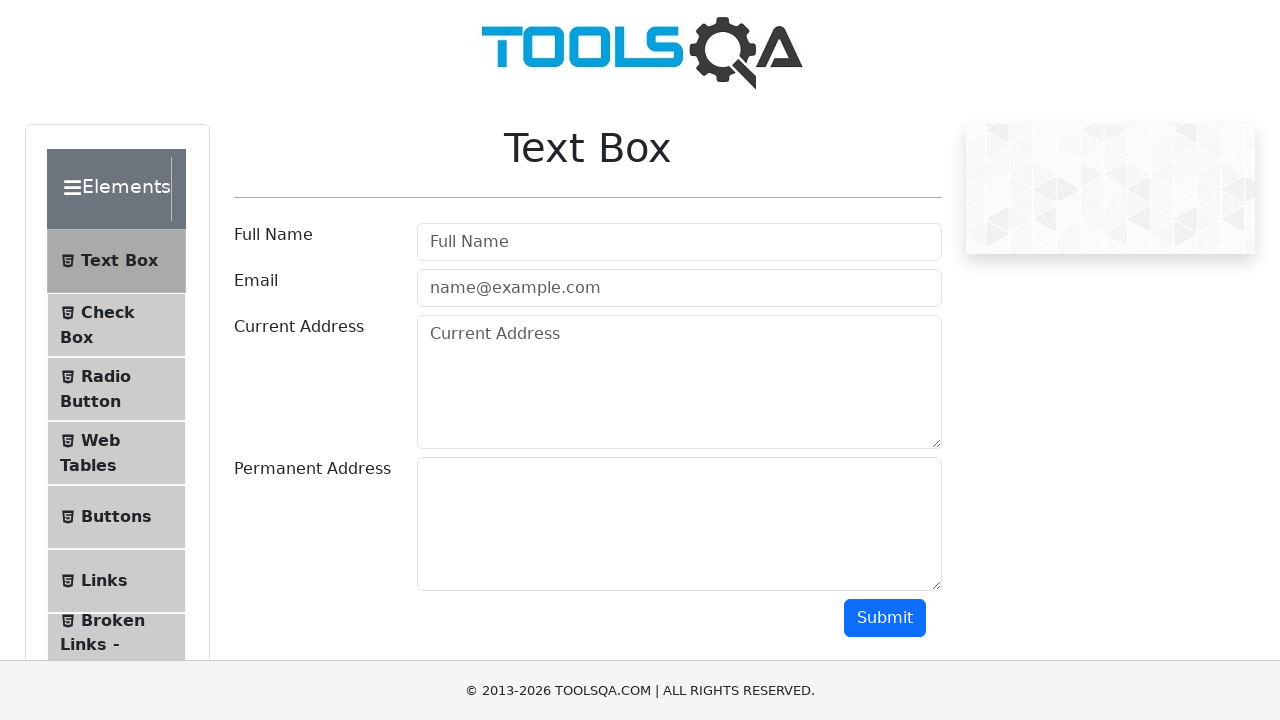

Filled in user name field with 'Marcus Thompson' on input#userName
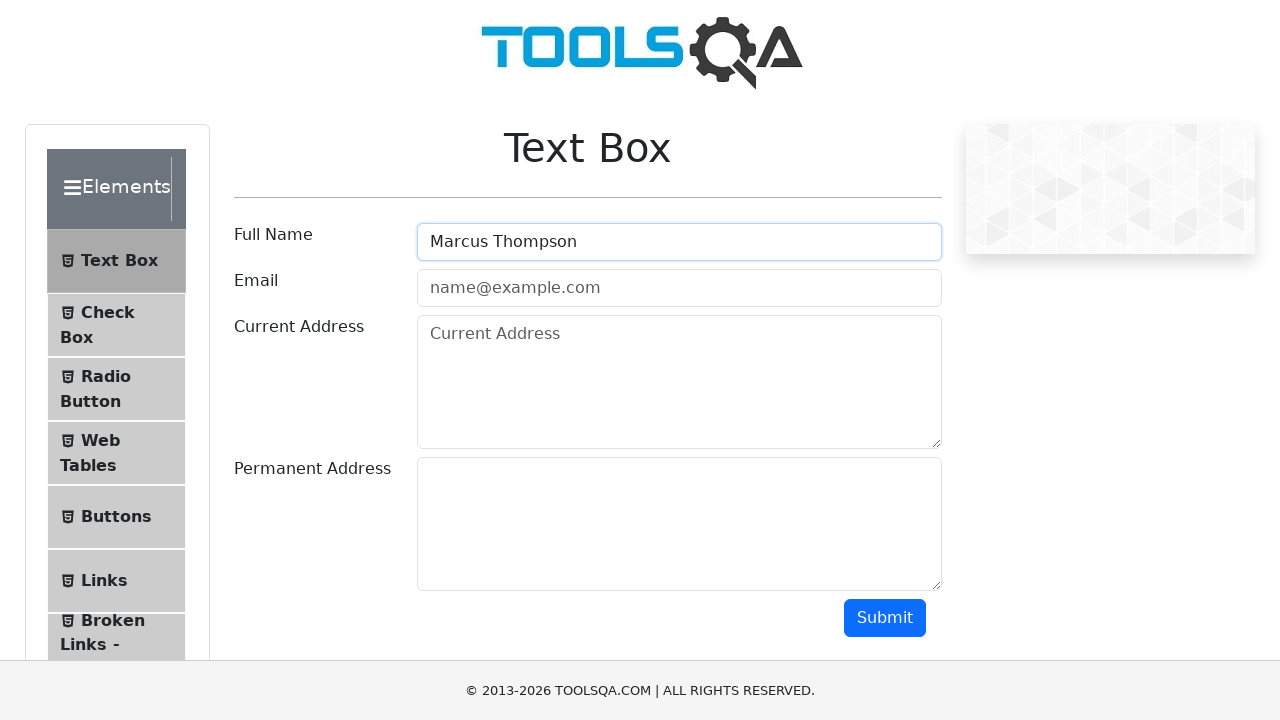

Filled in user email field with 'marcus.thompson@example.com' on input#userEmail
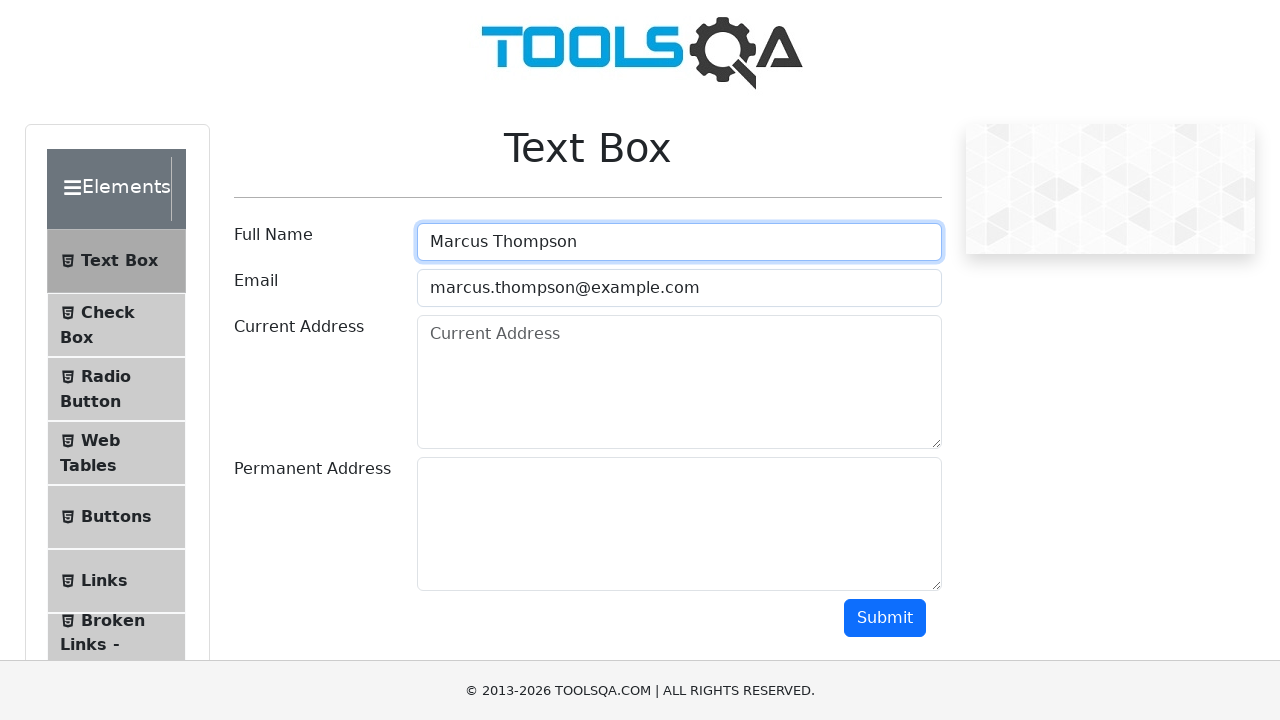

Filled in current address field with '456 Oak Street, Denver' on #currentAddress
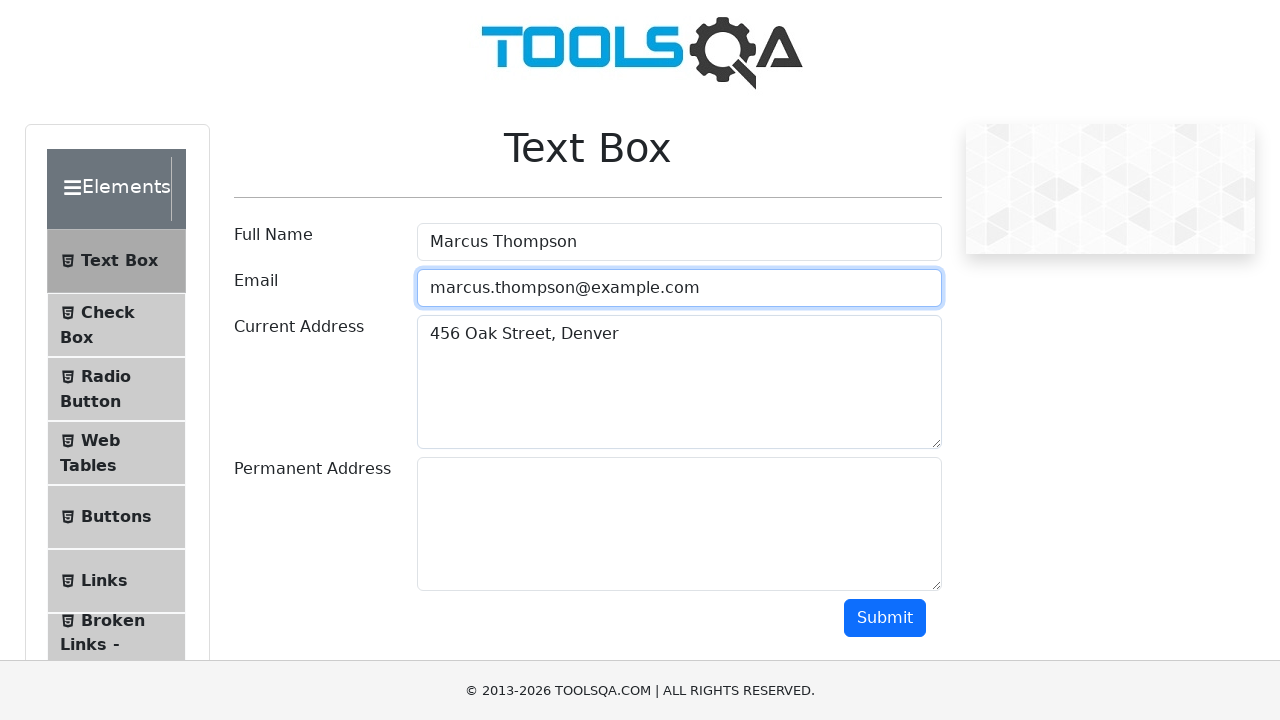

Filled in permanent address field with '789 Pine Avenue, Boulder' on #permanentAddress
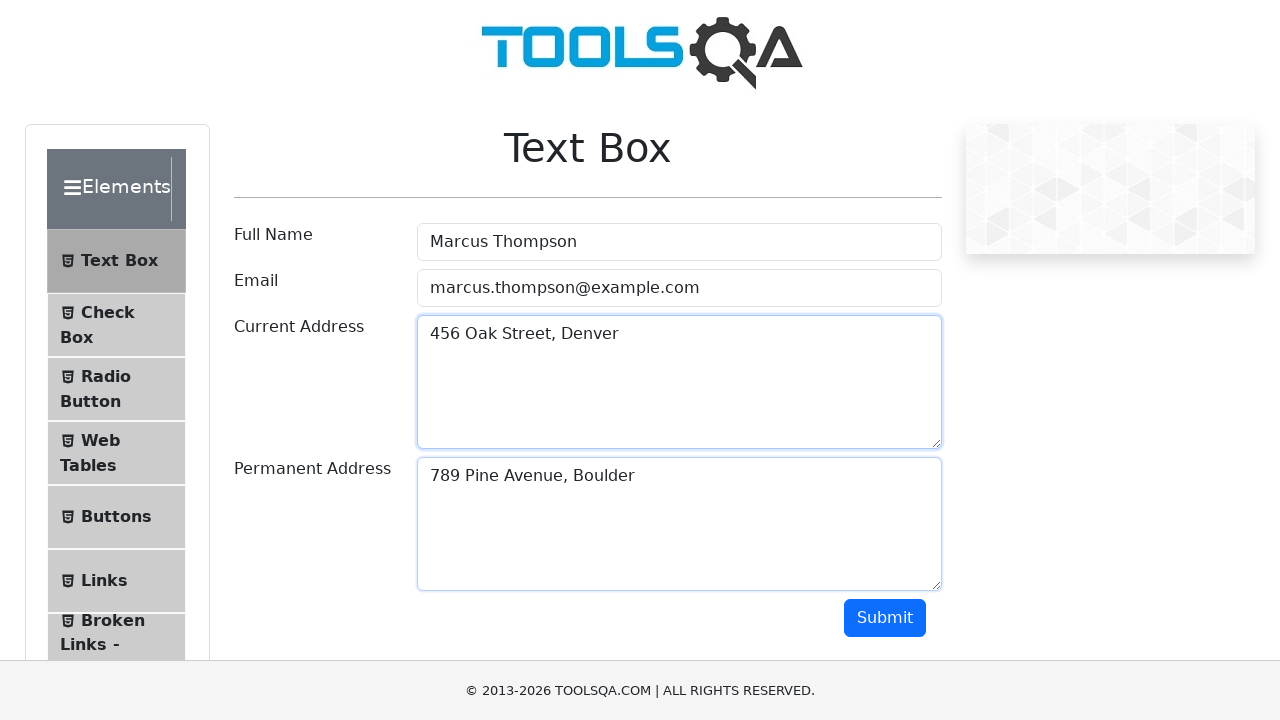

Clicked submit button to submit the form at (885, 618) on #submit
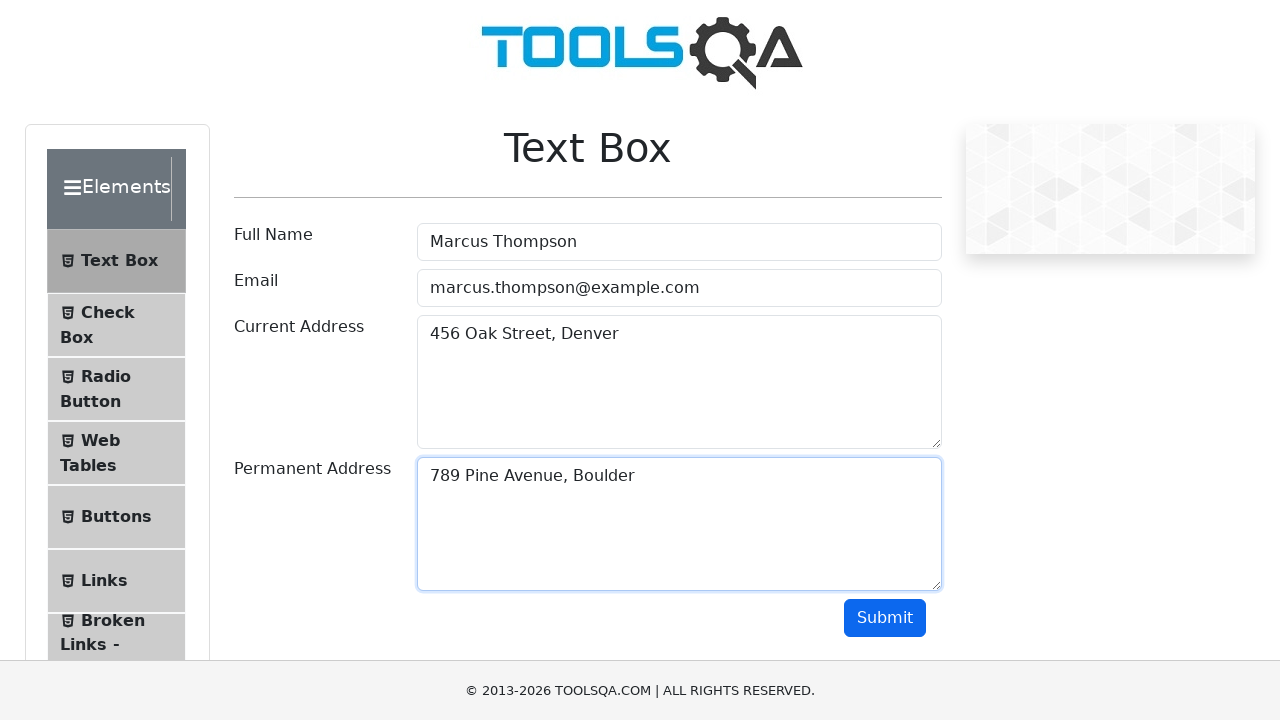

Form submission output appeared
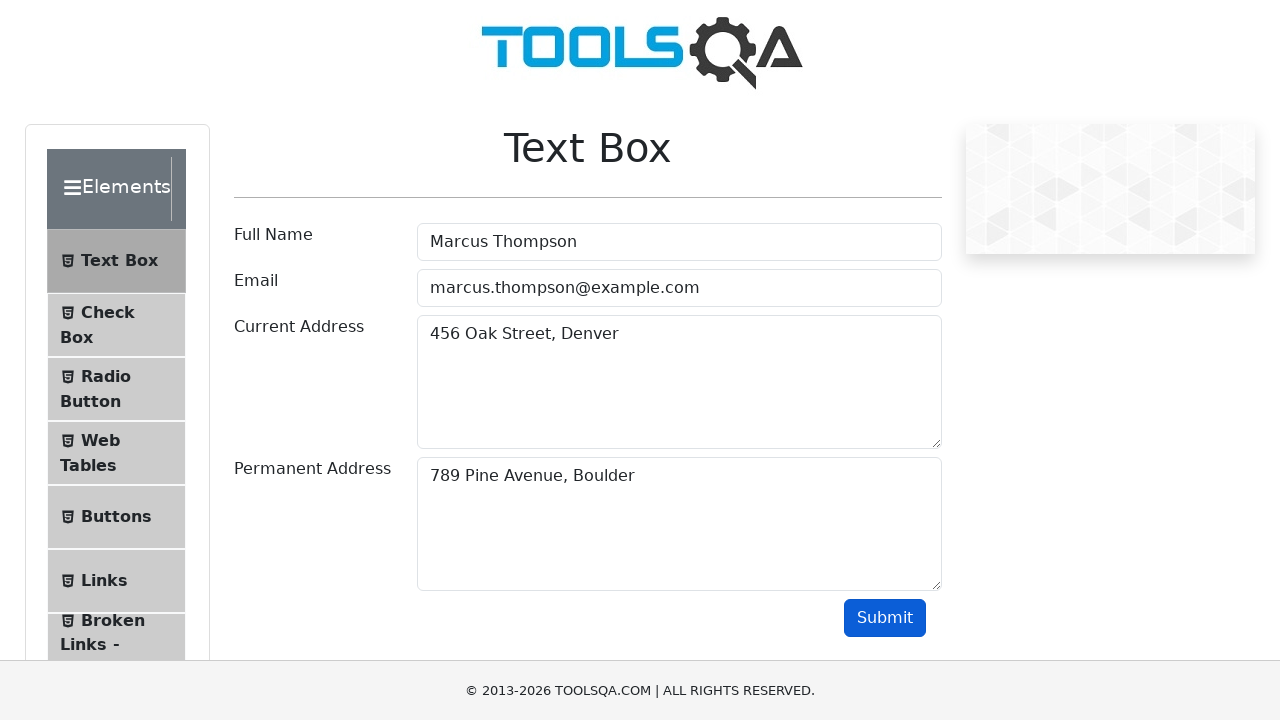

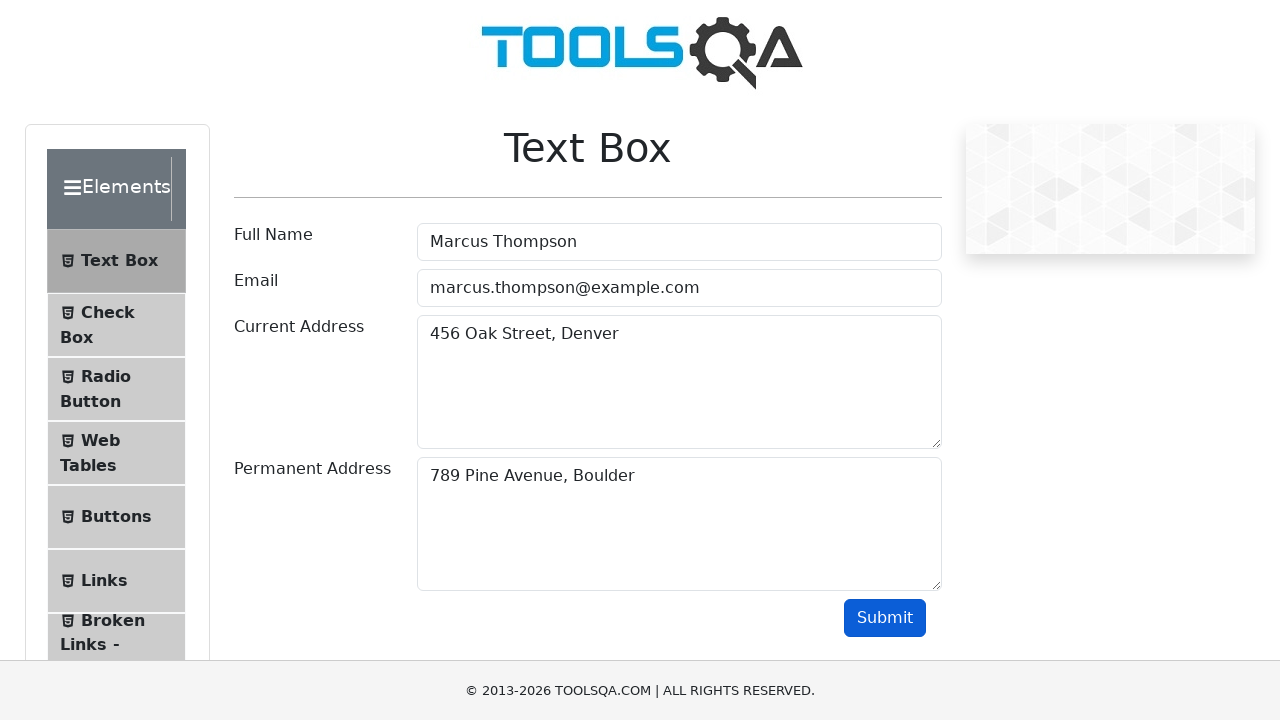